Tests JavaScript confirmation alert by clicking the confirm button, accepting the alert, and verifying the confirmation message.

Starting URL: http://practice.cydeo.com/javascript_alerts

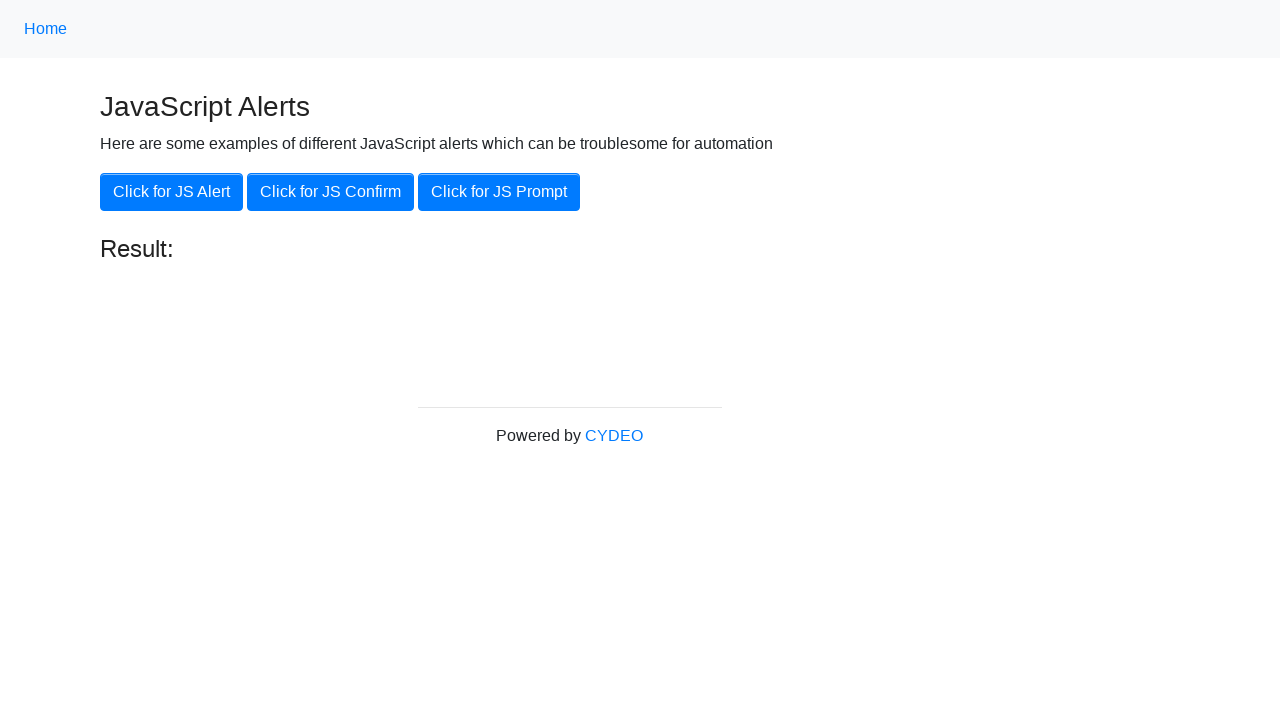

Set up dialog handler to accept confirmation alerts
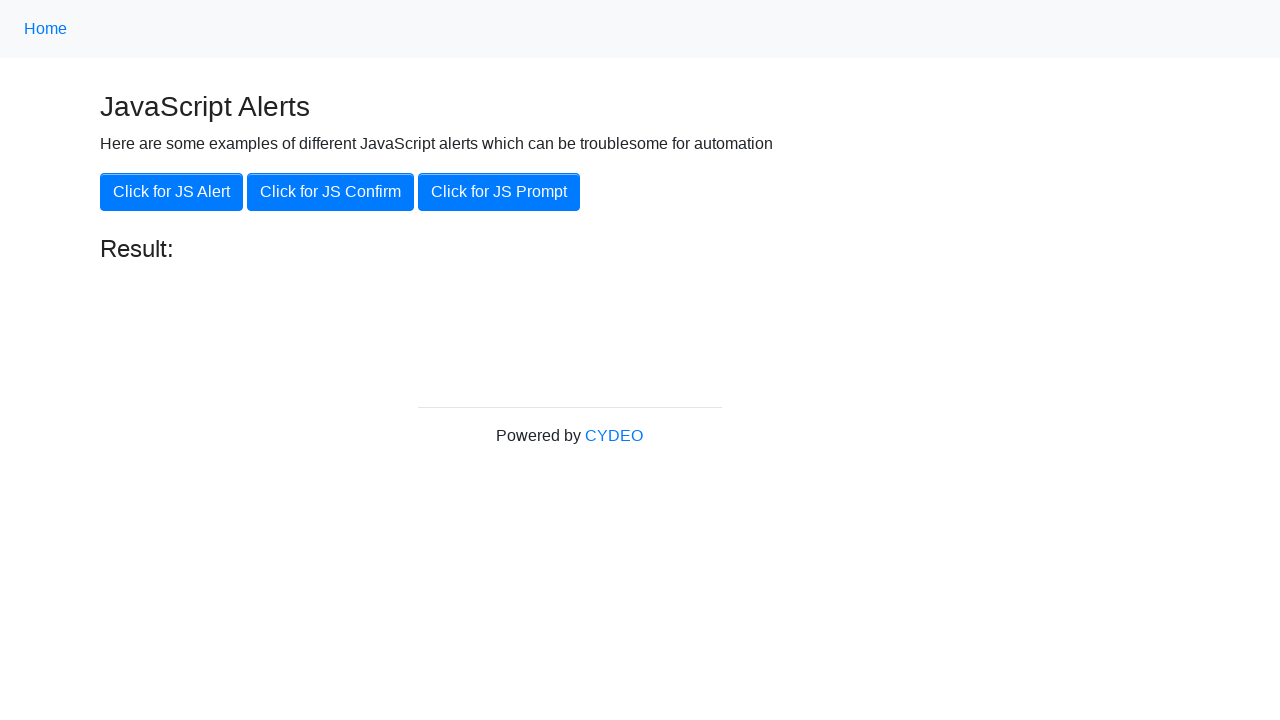

Clicked 'Click for JS Confirm' button to trigger confirmation alert at (330, 192) on xpath=//button[@onclick='jsConfirm()']
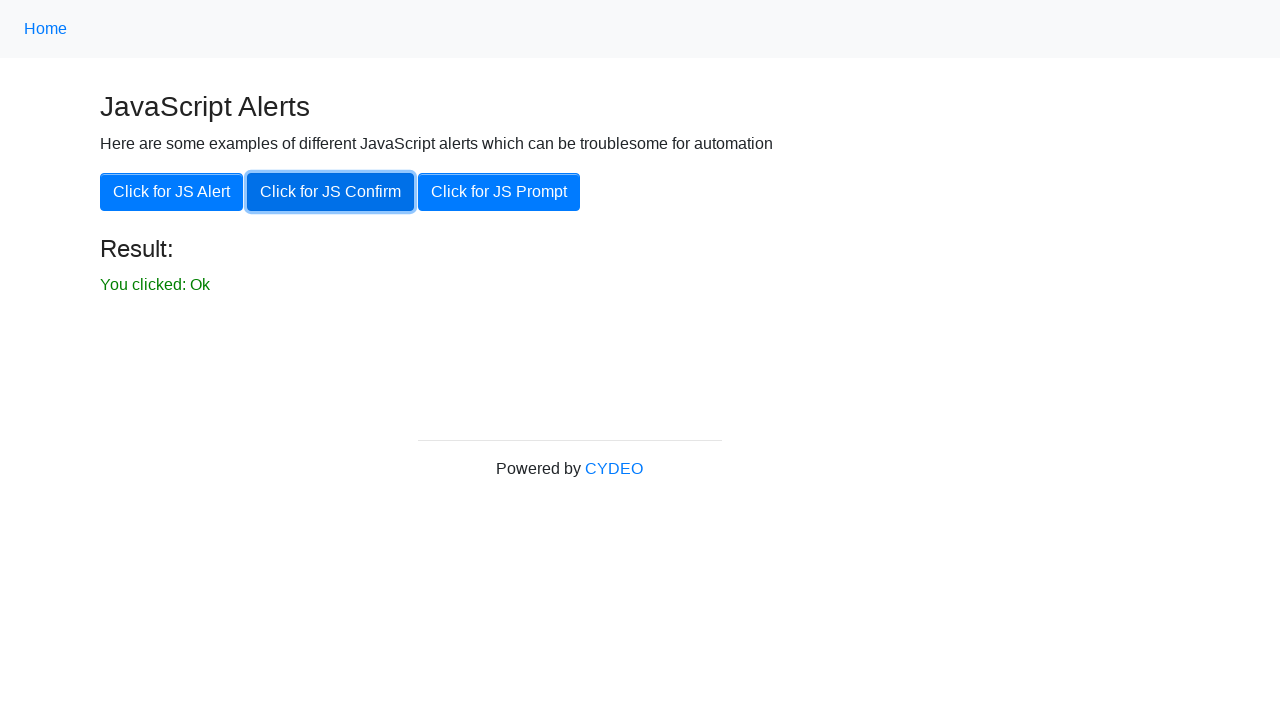

Confirmation result message appeared on the page
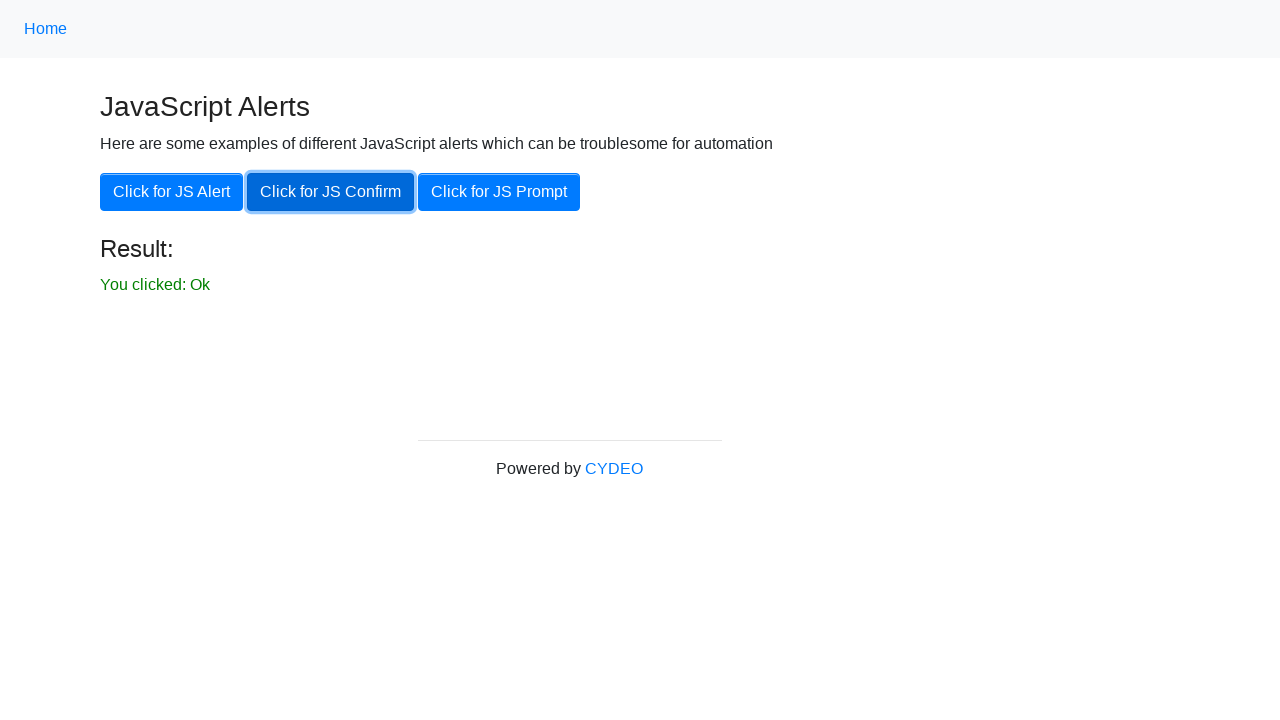

Verified confirmation message displays 'You clicked: Ok'
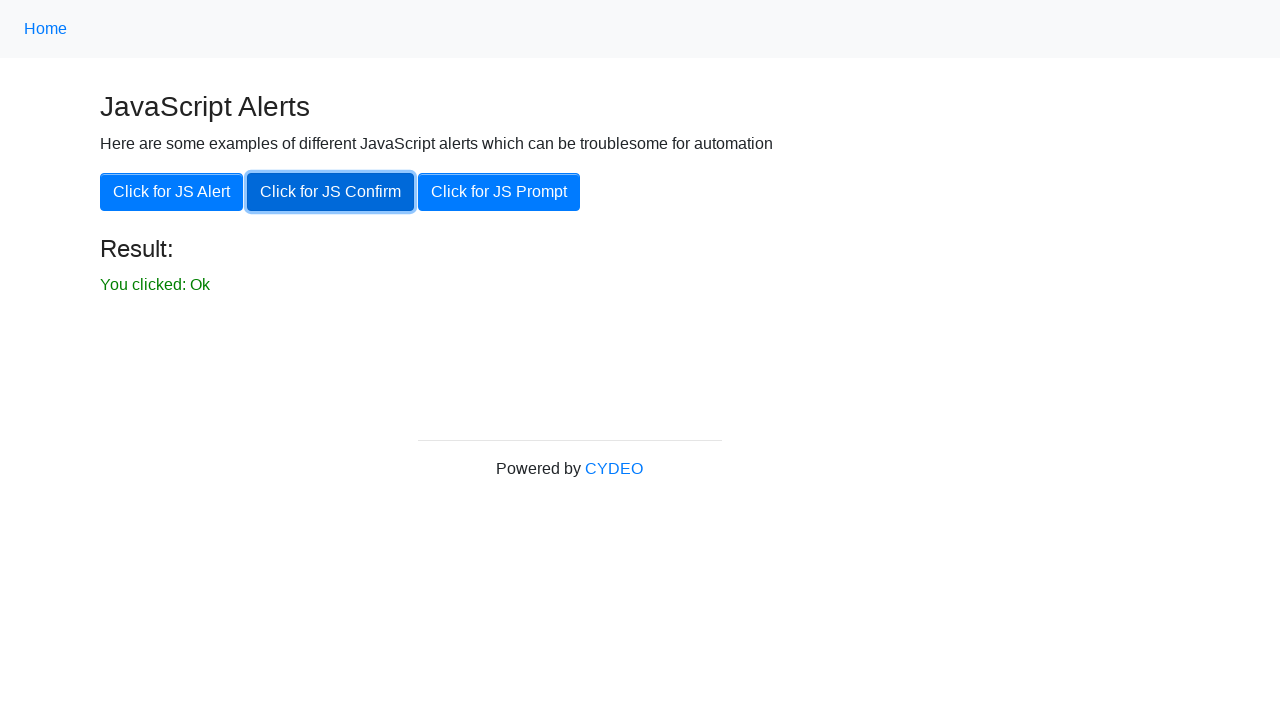

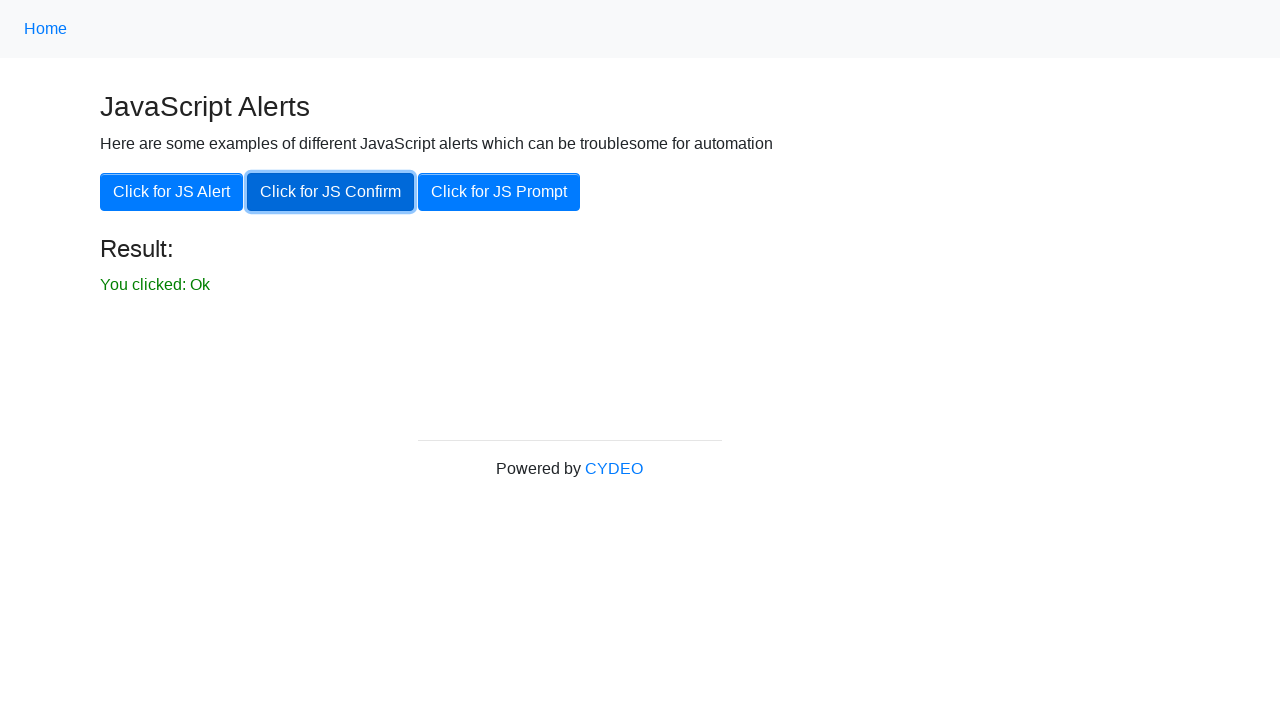